Tests sorting the Due column in ascending order by clicking the column header and verifying the values are sorted correctly using CSS nth-child selectors.

Starting URL: http://the-internet.herokuapp.com/tables

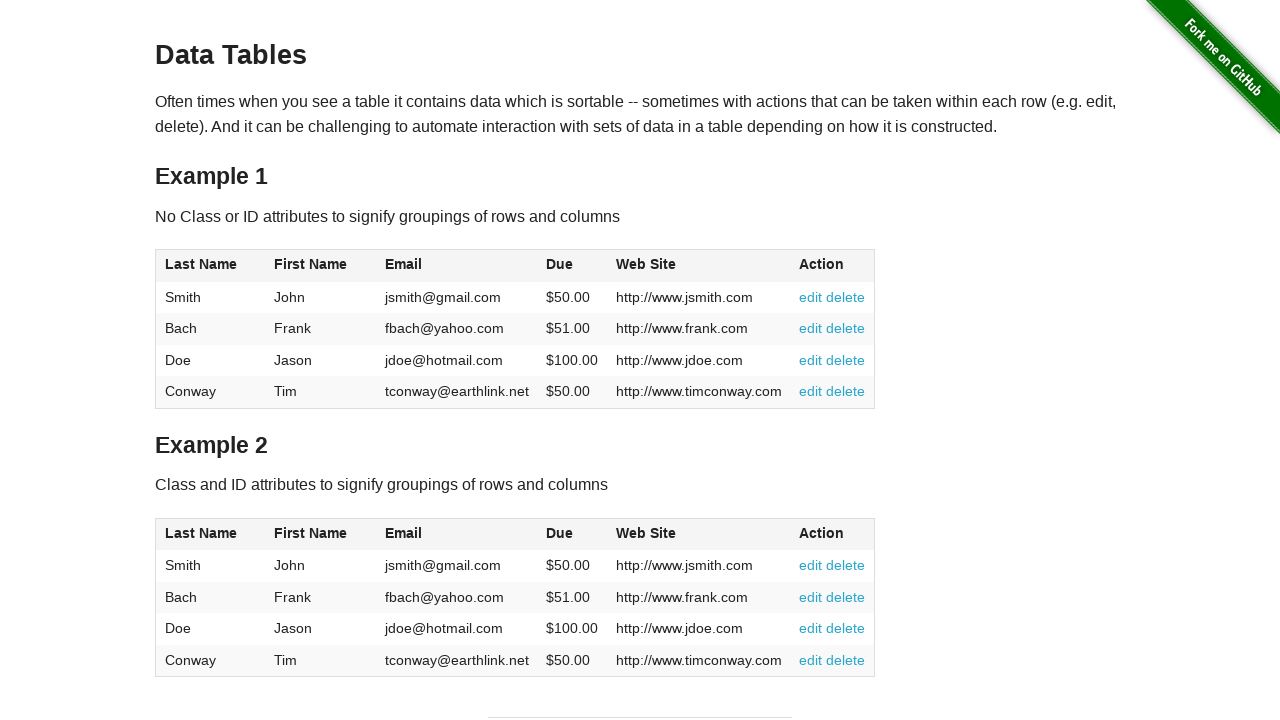

Clicked Due column header (4th column) to sort ascending at (572, 266) on #table1 thead tr th:nth-child(4)
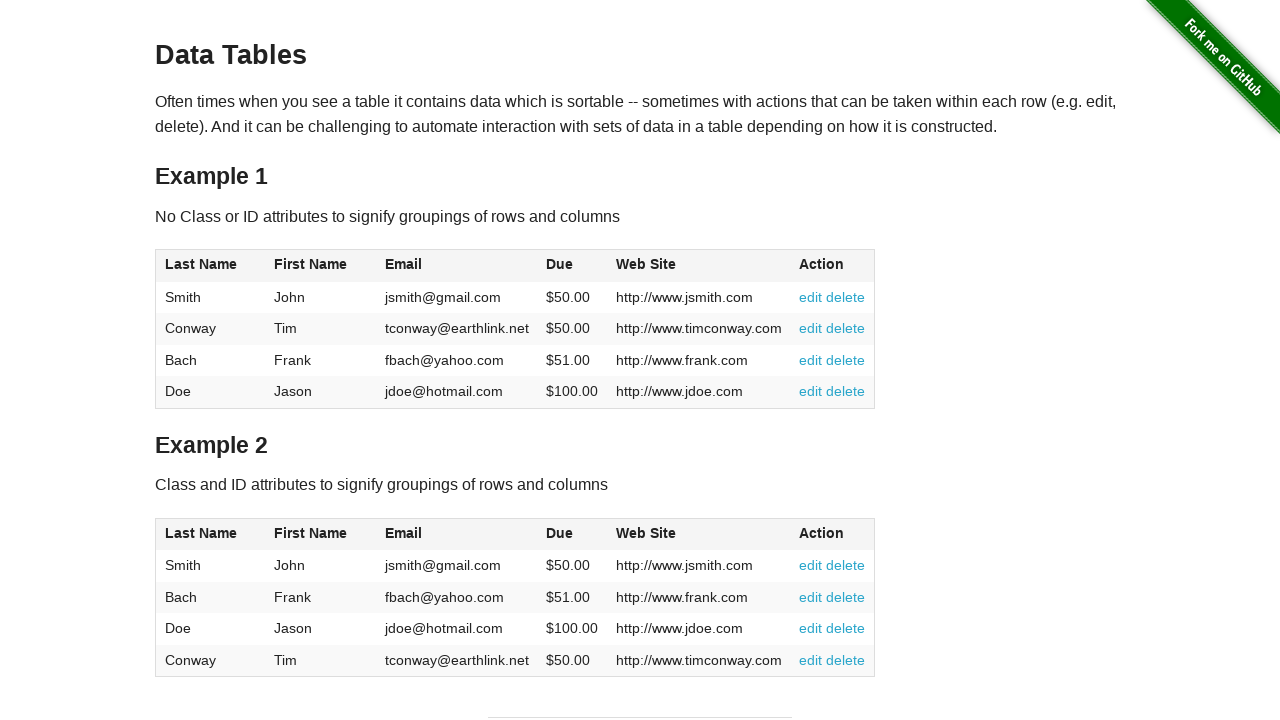

Due column data loaded
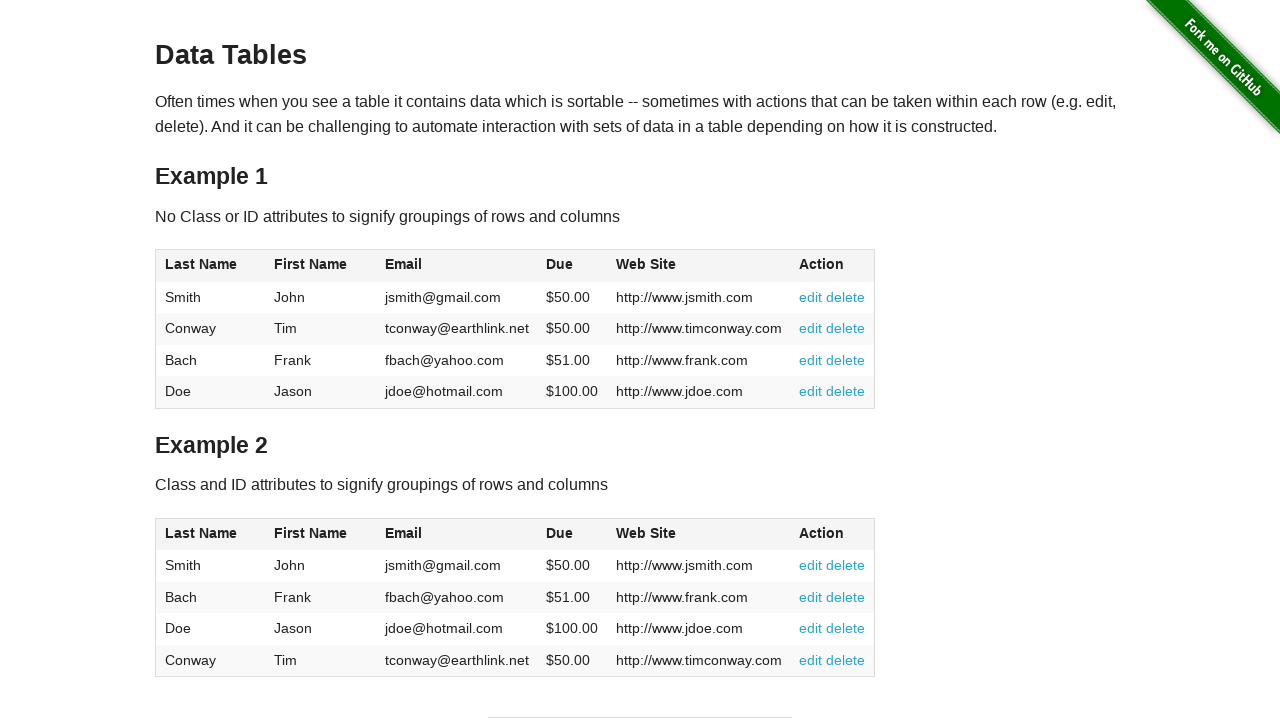

Retrieved all Due column values
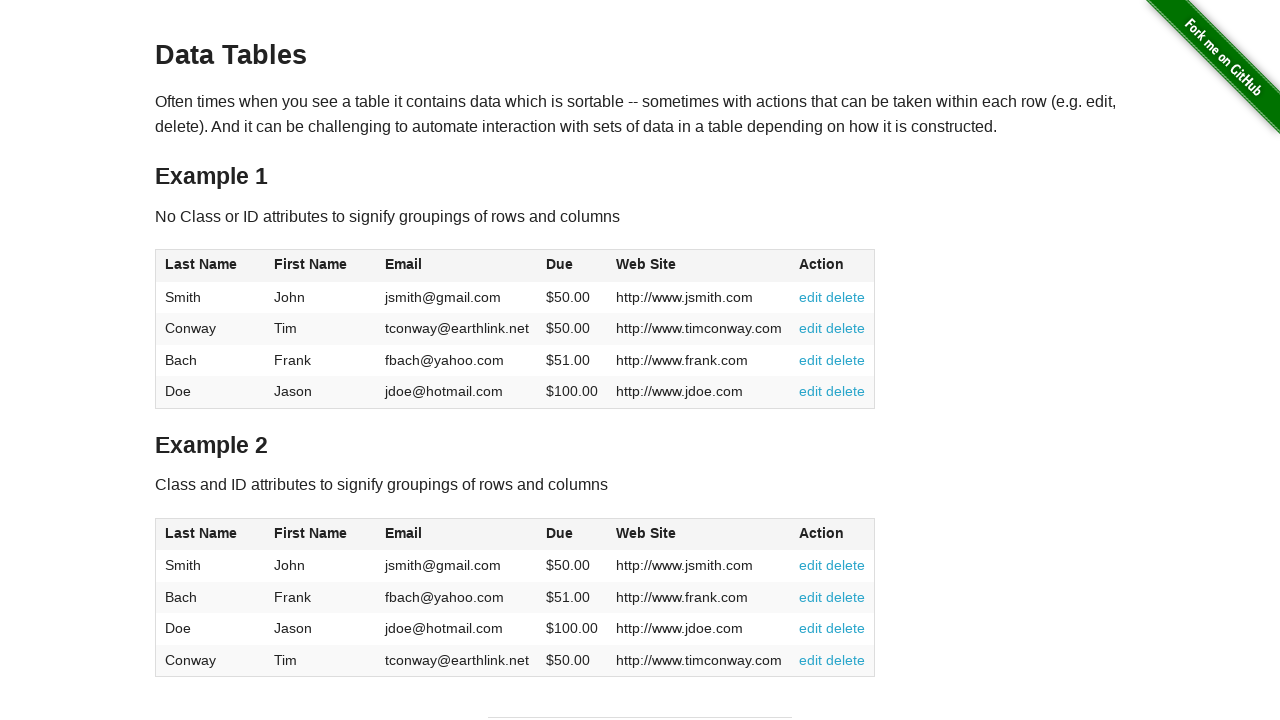

Parsed Due column values as floats
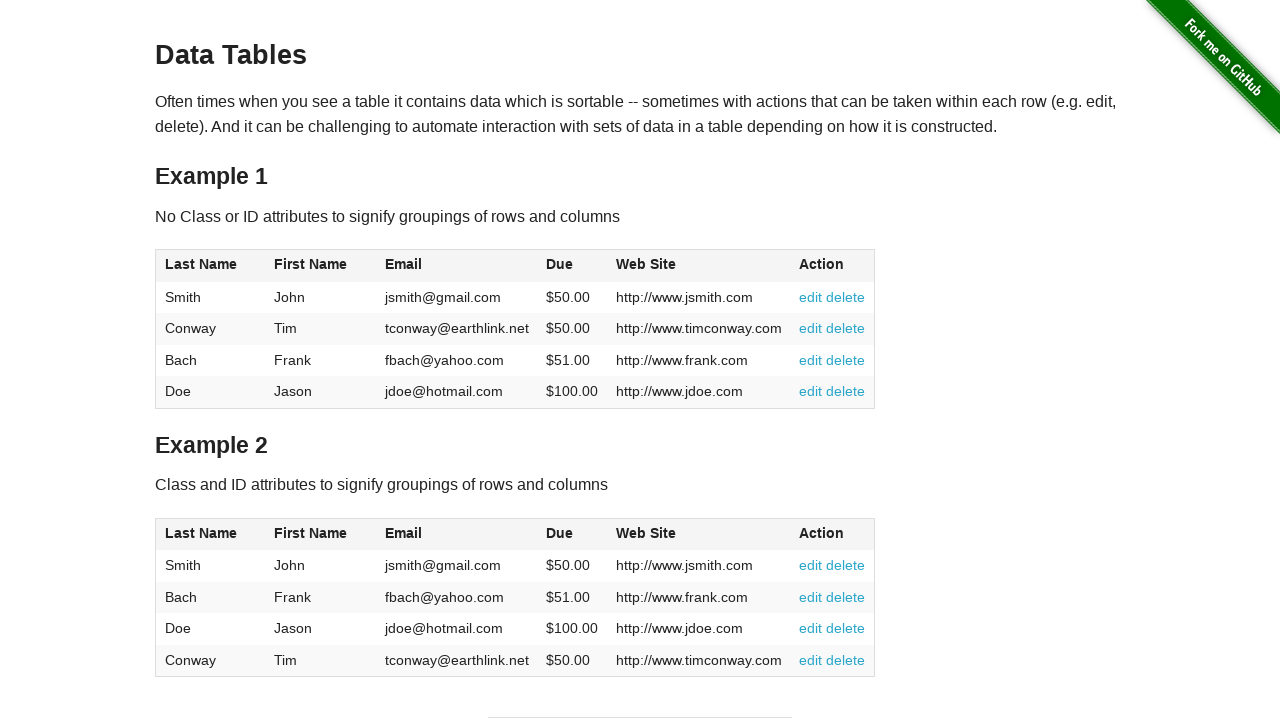

Verified Due column is sorted in ascending order
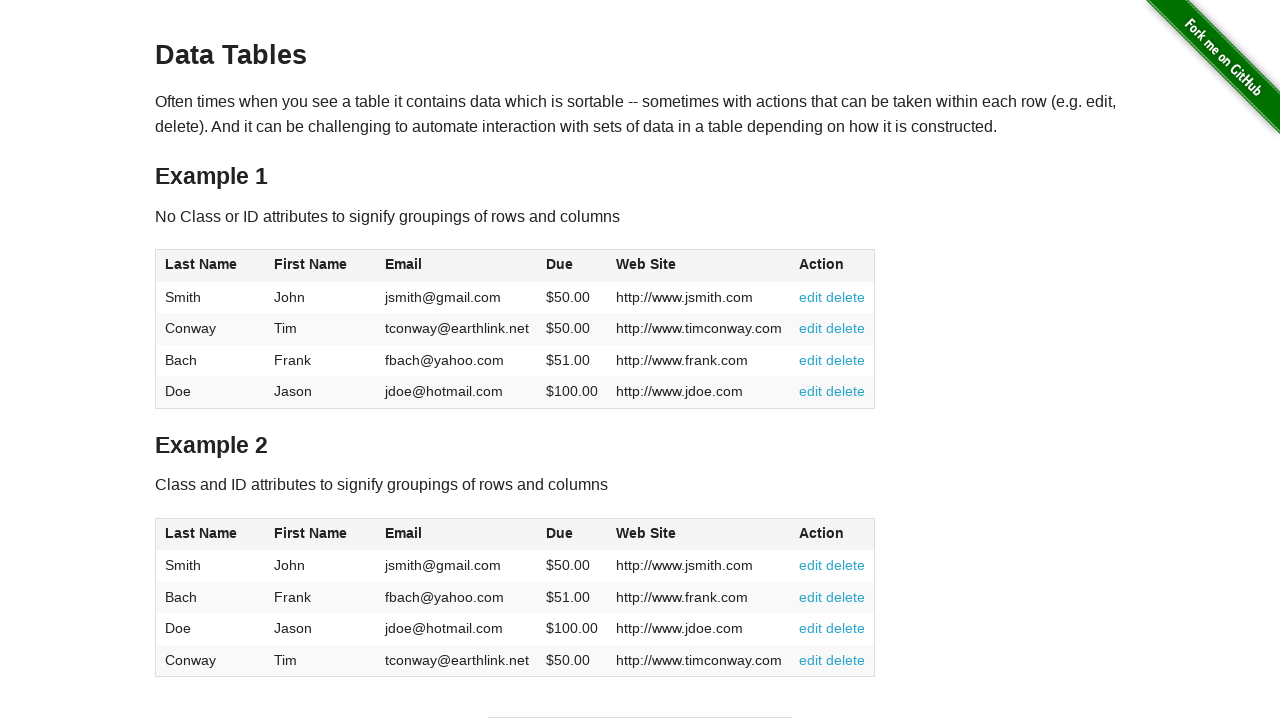

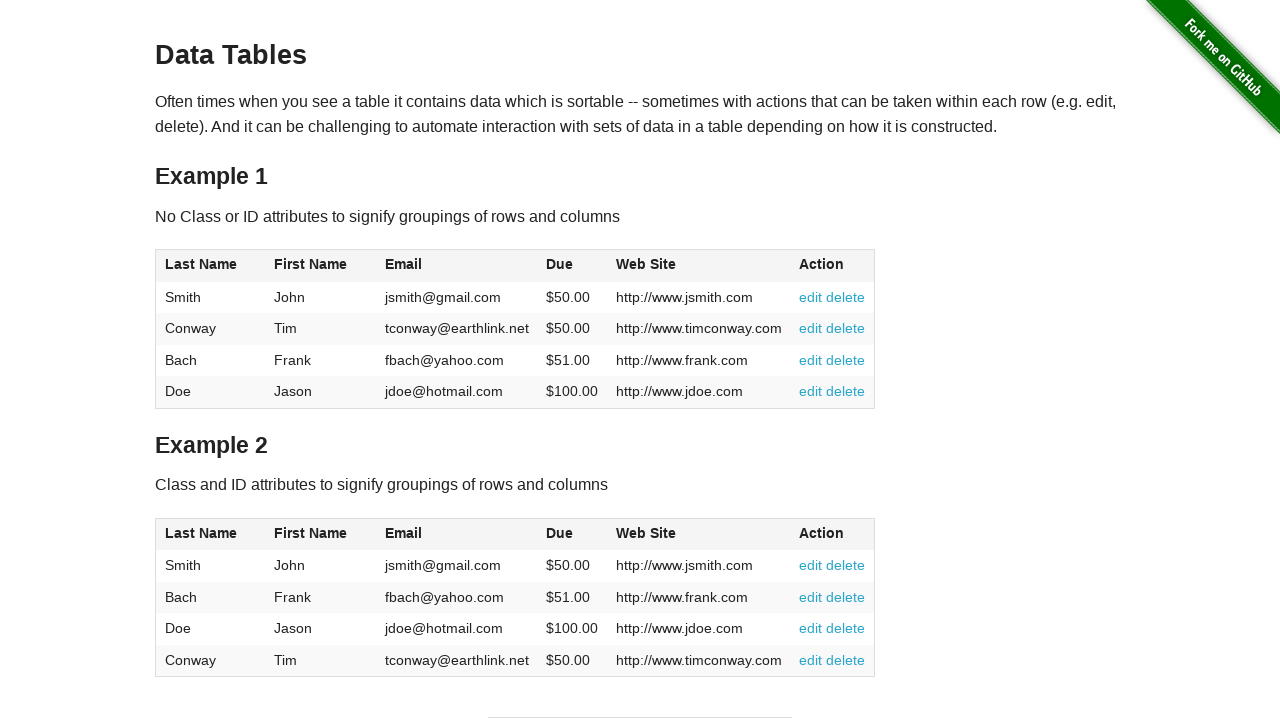